Tests dynamic content functionality by clicking a button and waiting for text to appear

Starting URL: https://training-support.net/webelements/dynamic-content

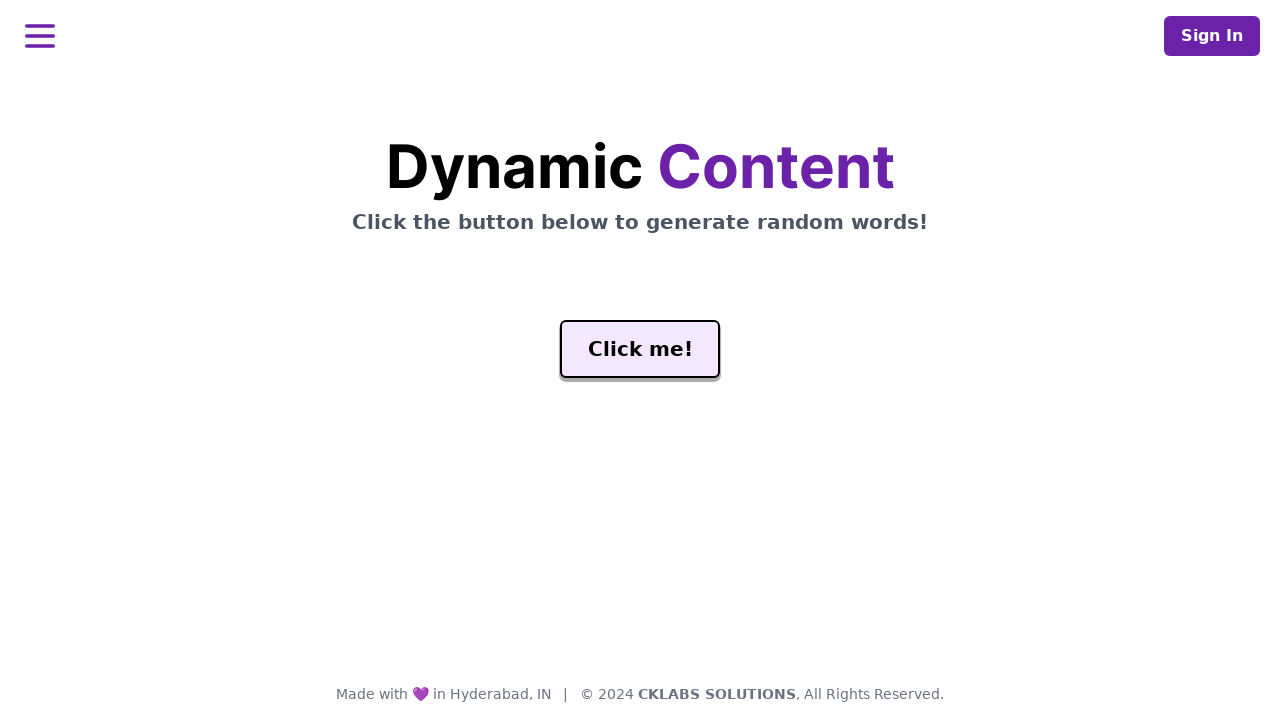

Clicked the 'Click me!' button to trigger dynamic content at (640, 349) on #genButton
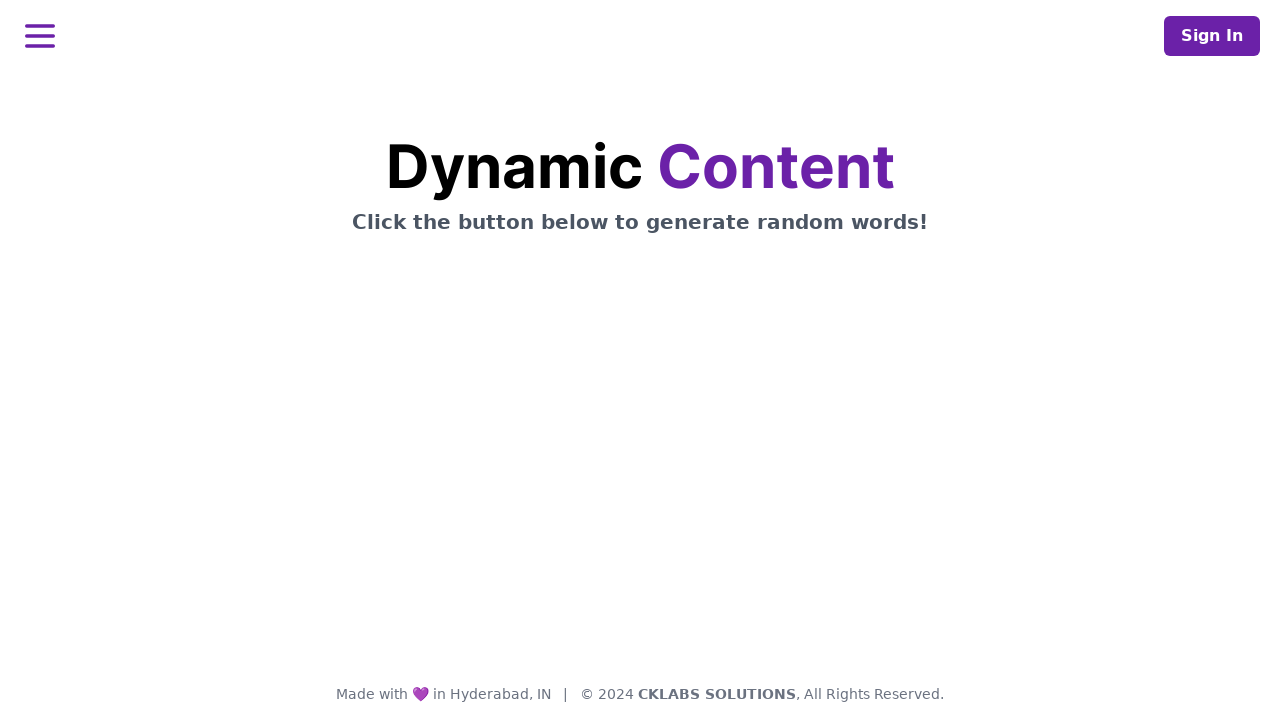

Waited for 'release' text to appear in dynamic content element
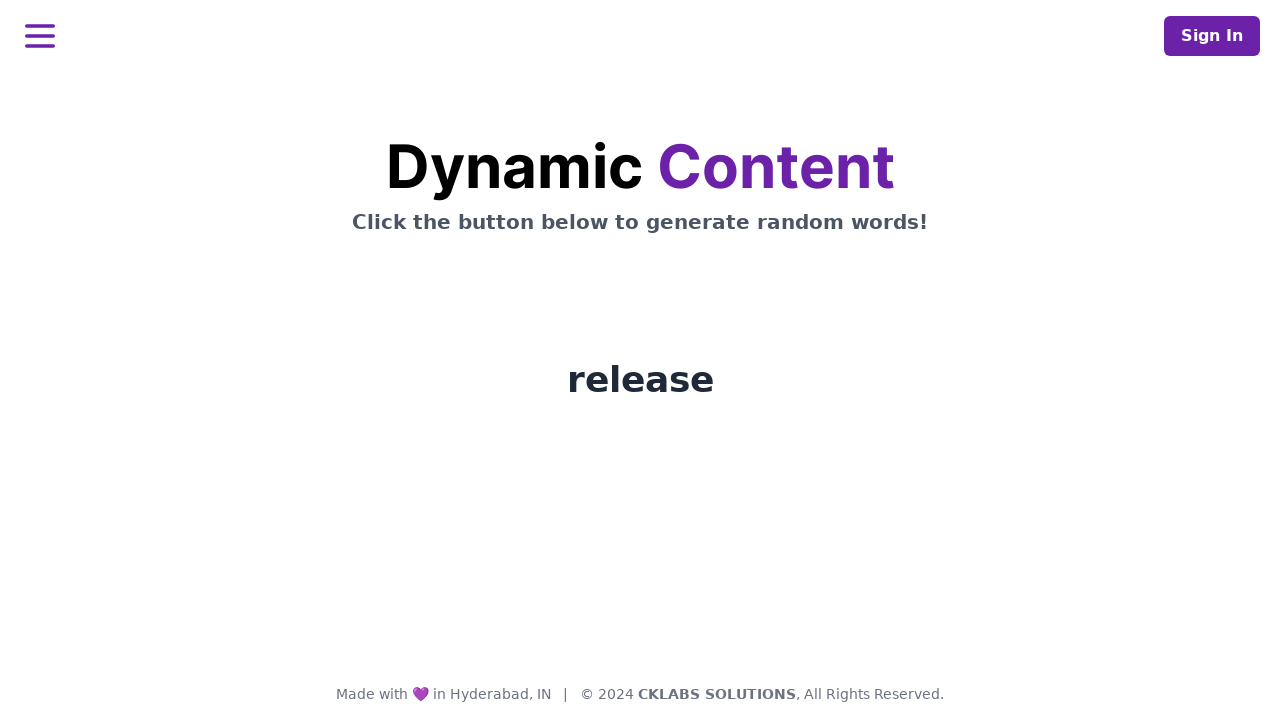

Retrieved text content: 'release'
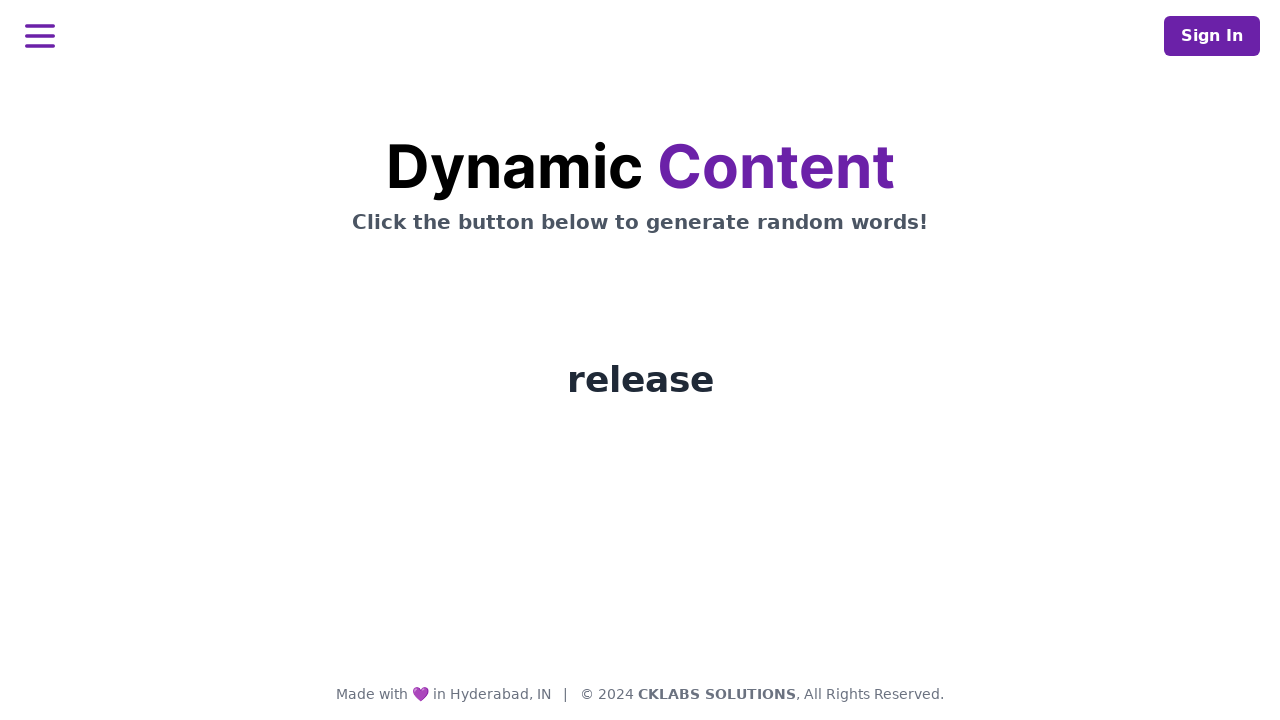

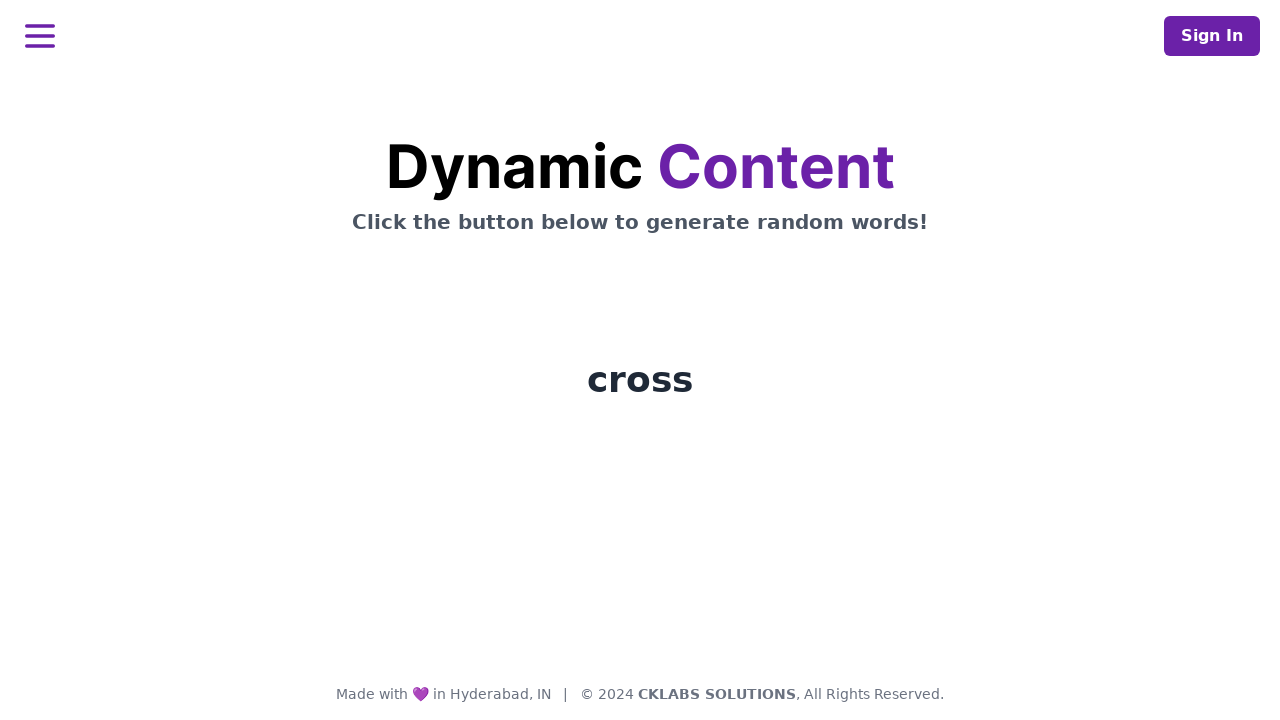